Tests that new todo items are appended to the bottom of the list and counter shows correct count

Starting URL: https://demo.playwright.dev/todomvc

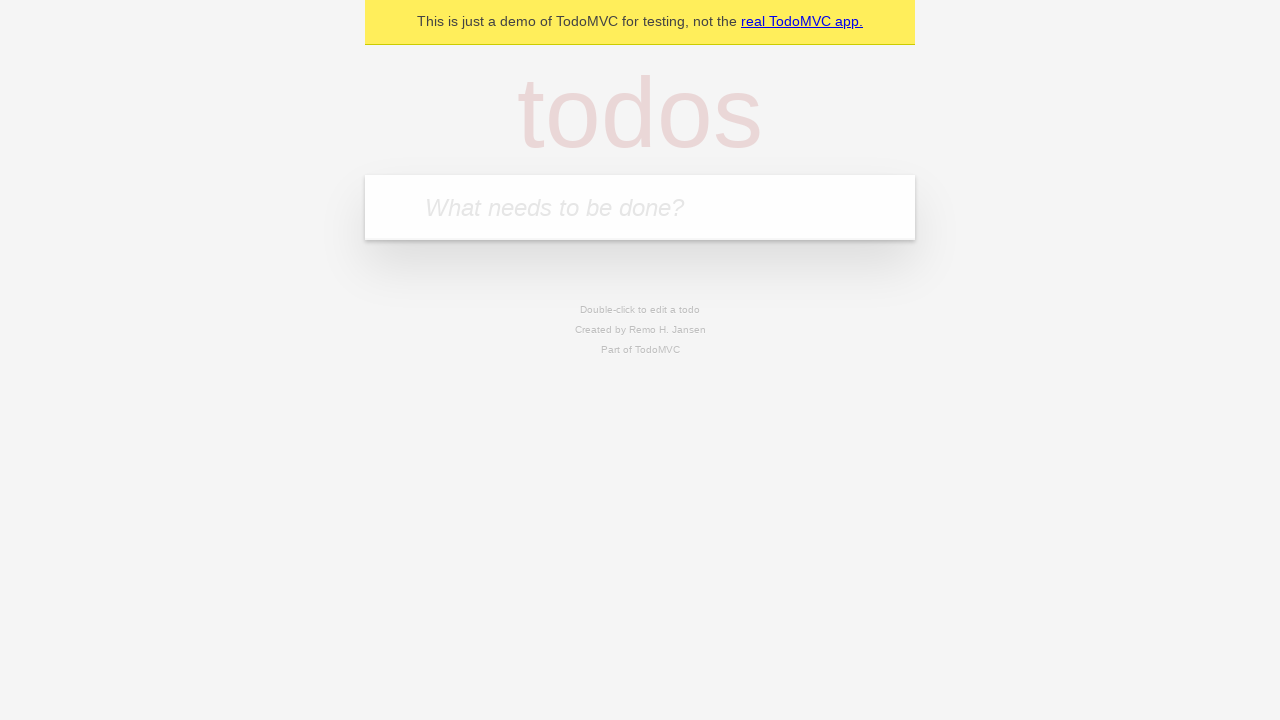

Filled todo input with 'buy some cheese' on internal:attr=[placeholder="What needs to be done?"i]
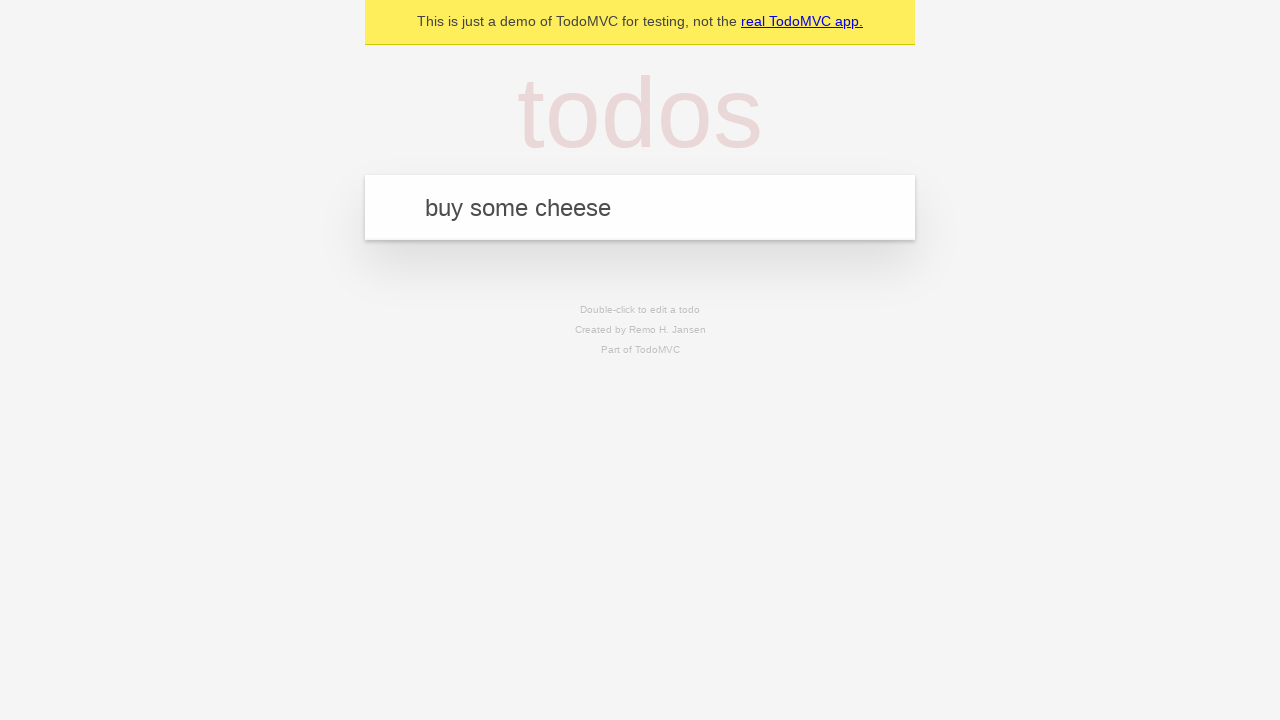

Pressed Enter to add 'buy some cheese' to the list on internal:attr=[placeholder="What needs to be done?"i]
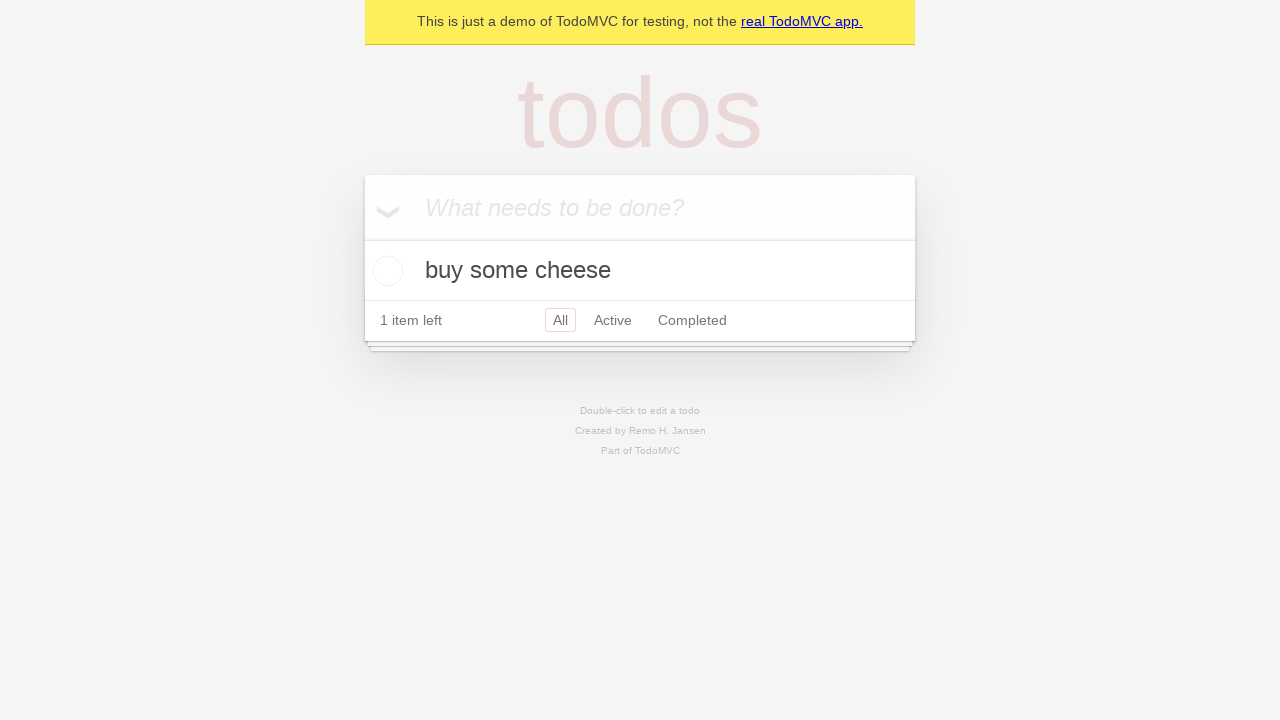

Filled todo input with 'feed the cat' on internal:attr=[placeholder="What needs to be done?"i]
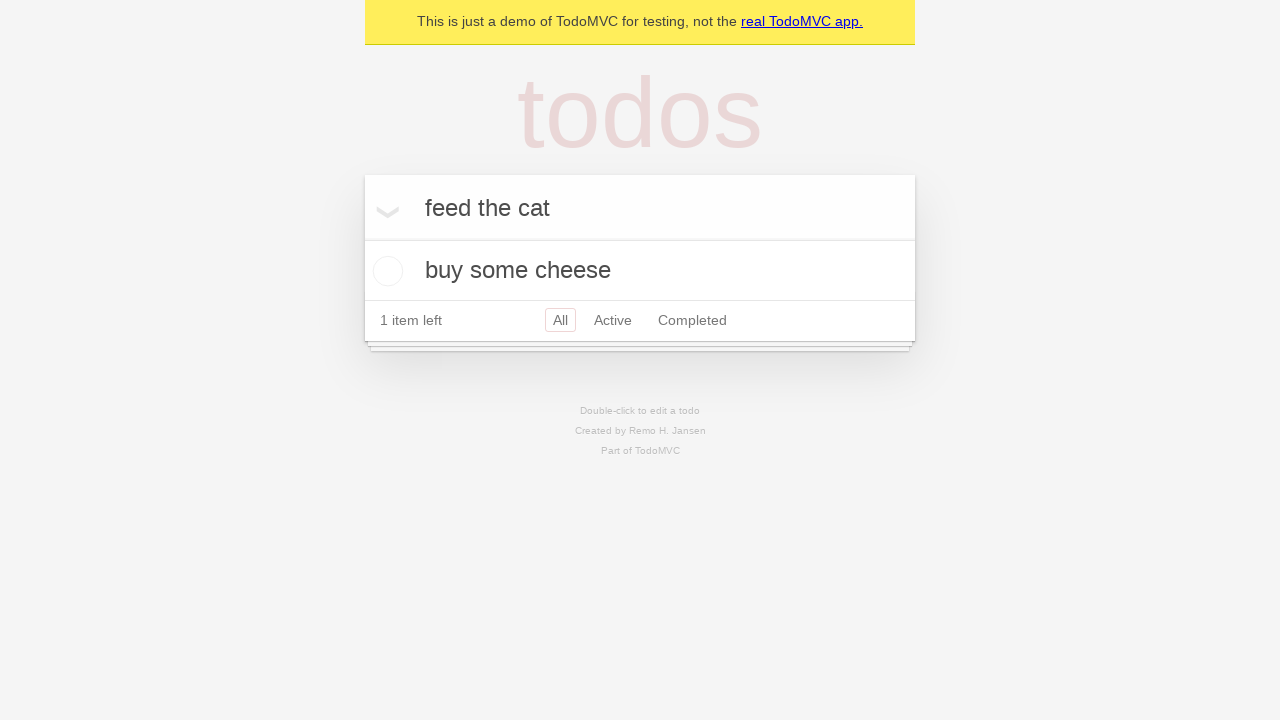

Pressed Enter to add 'feed the cat' to the list on internal:attr=[placeholder="What needs to be done?"i]
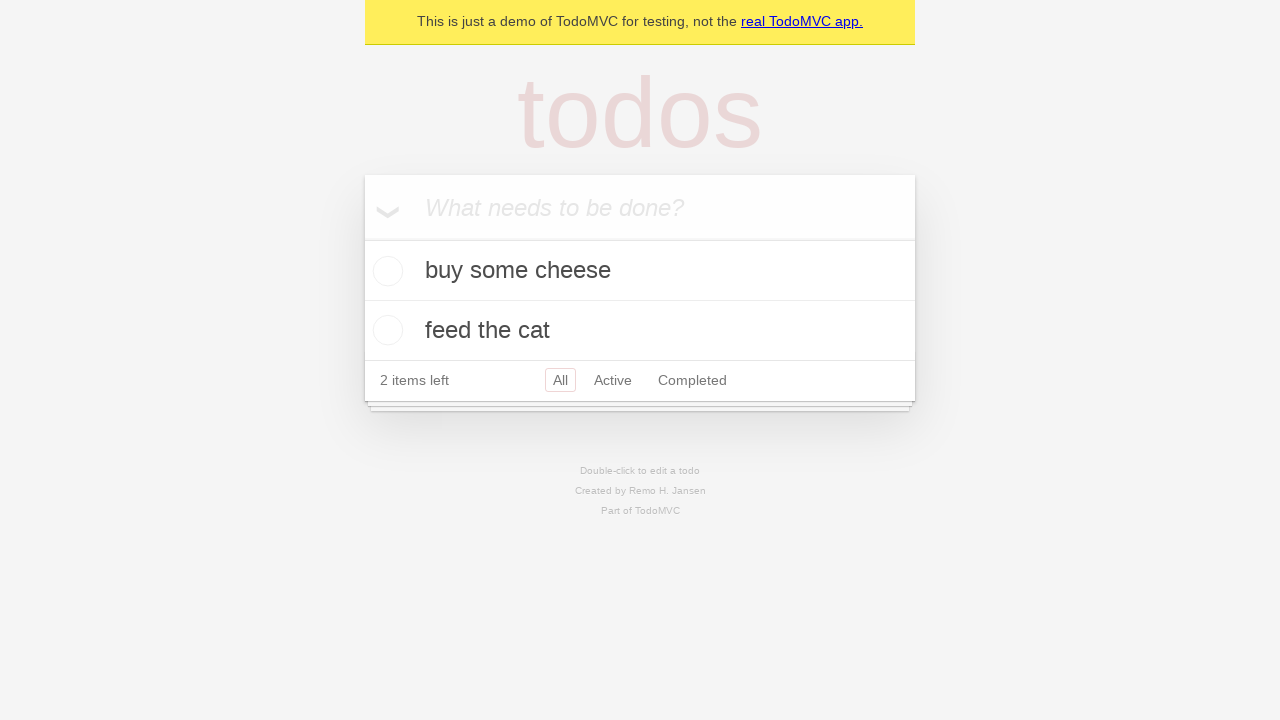

Filled todo input with 'book a doctors appointment' on internal:attr=[placeholder="What needs to be done?"i]
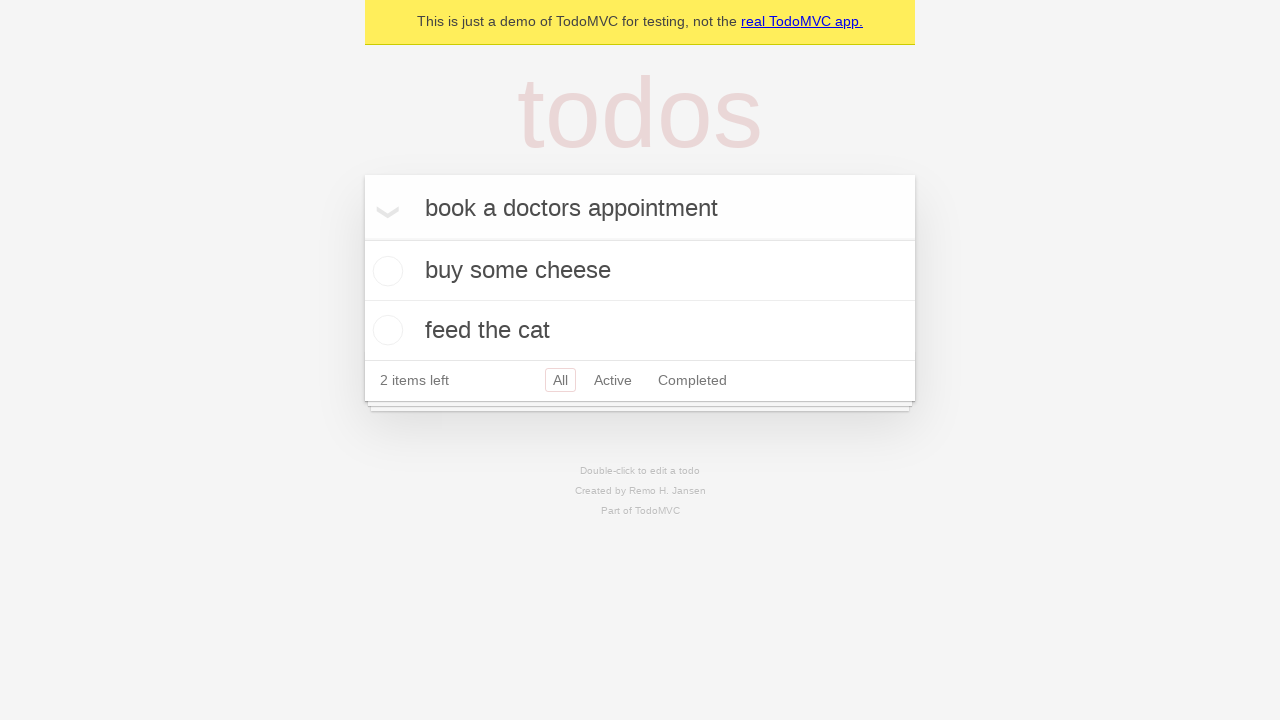

Pressed Enter to add 'book a doctors appointment' to the list on internal:attr=[placeholder="What needs to be done?"i]
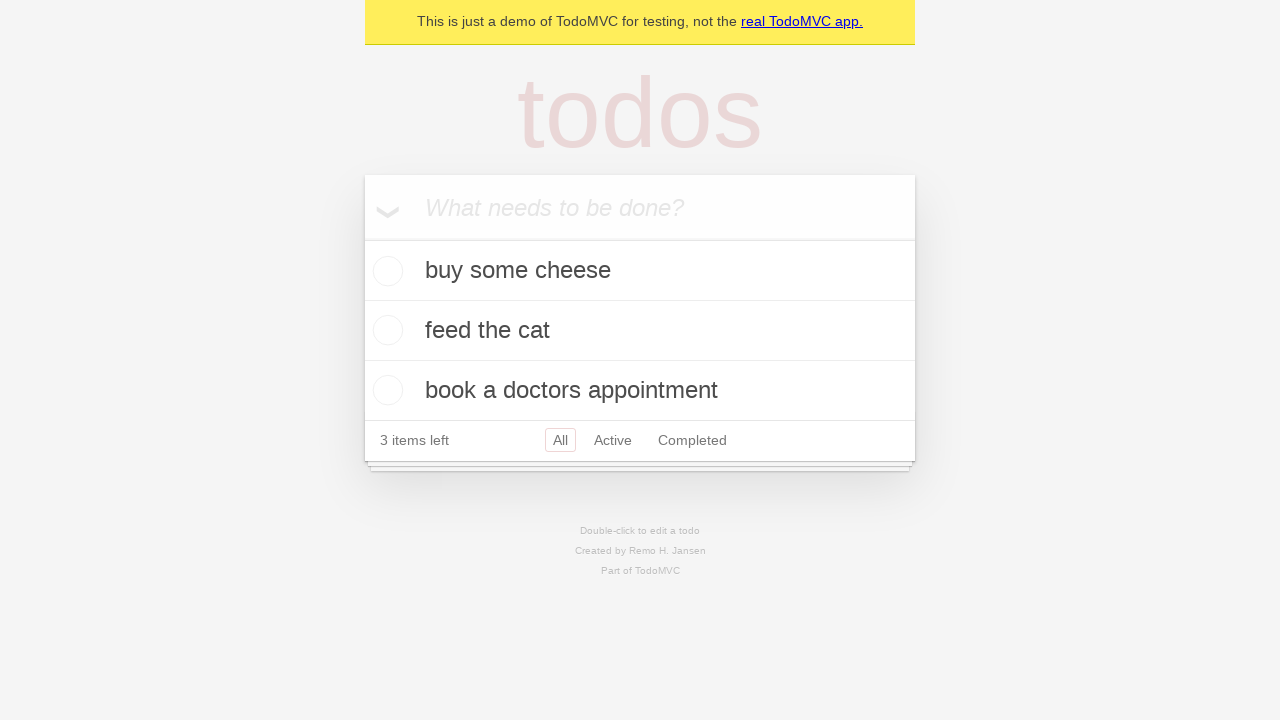

Todo counter element appeared
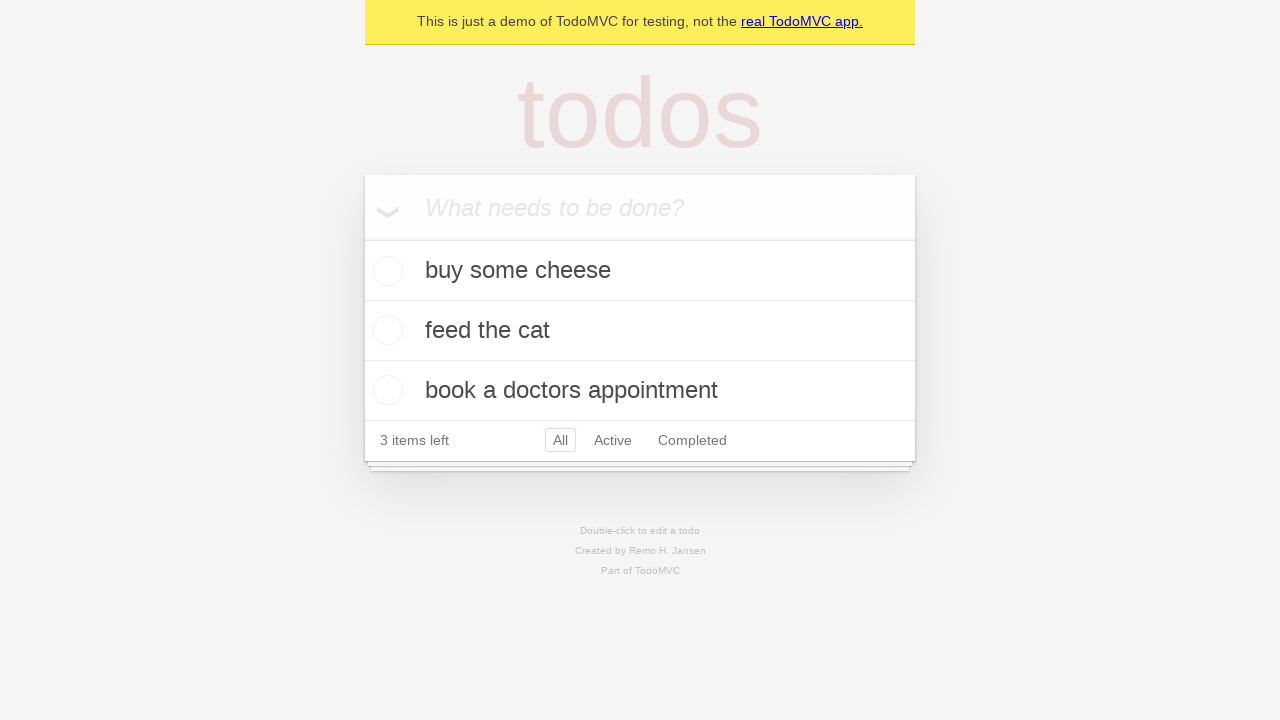

All 3 todo items have been added to the list
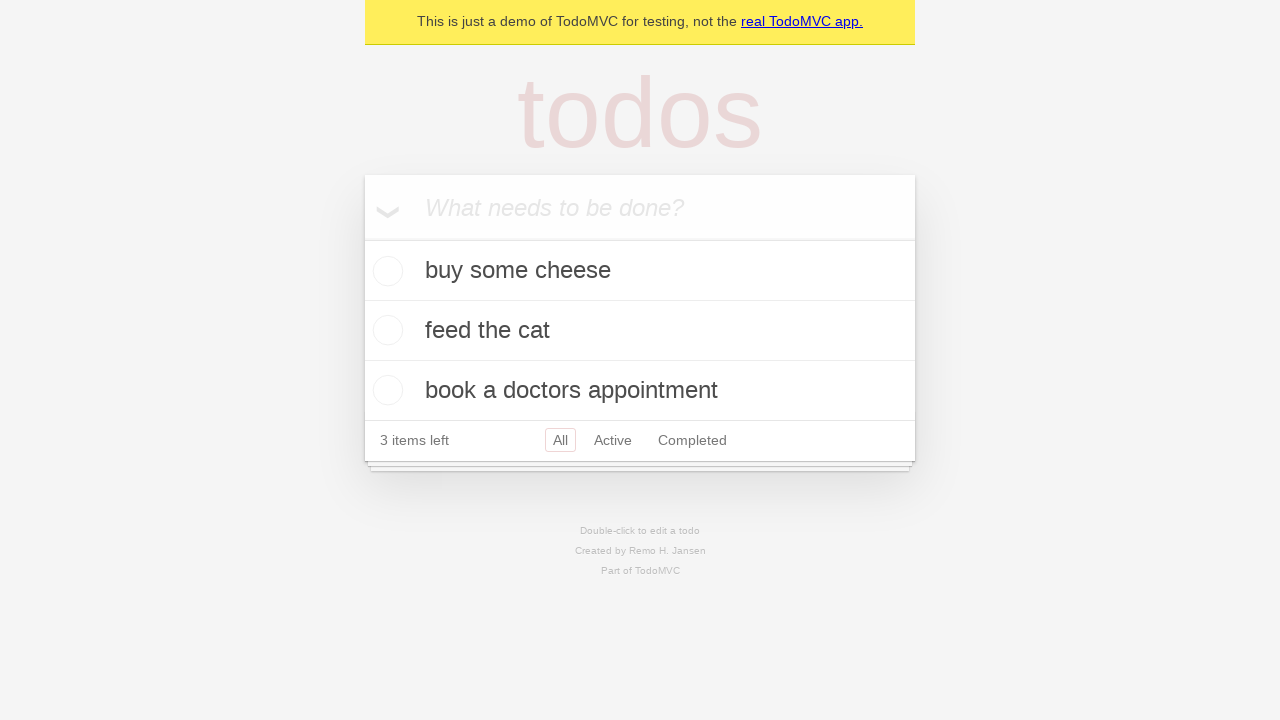

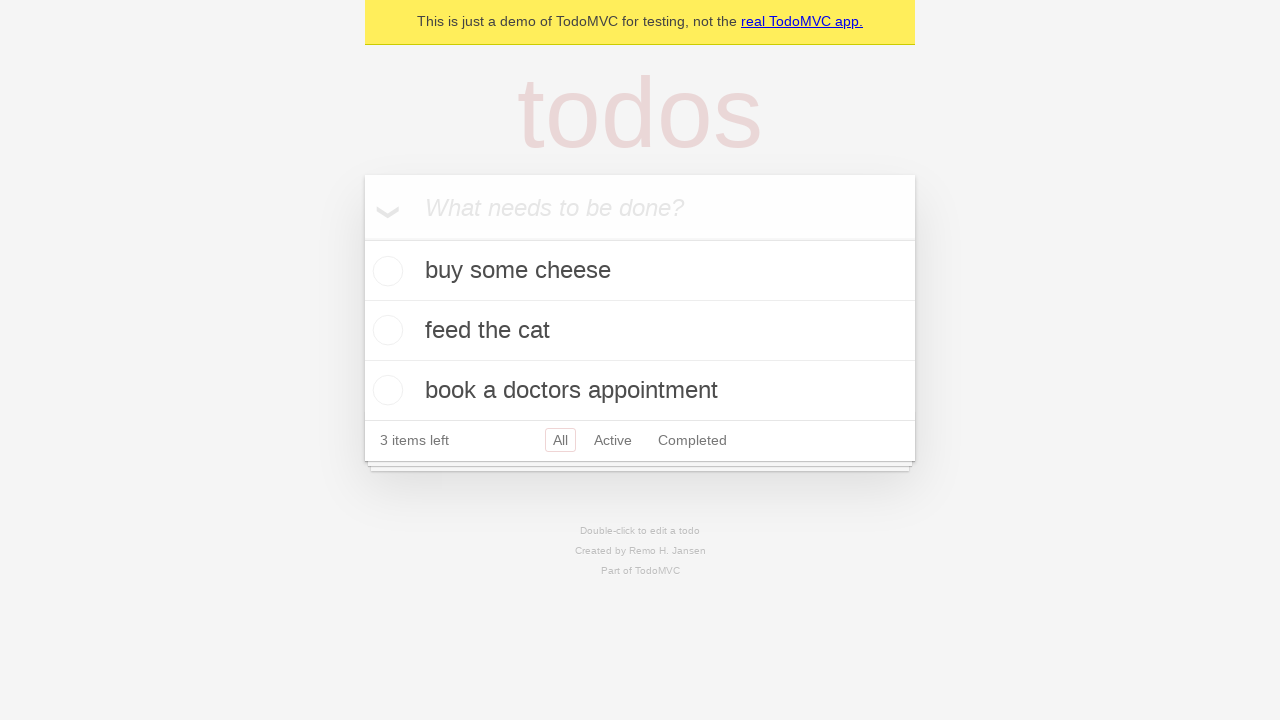